Tests a glossary application by adding a new word-definition pair, verifying it was added correctly, and then clearing the entries.

Starting URL: http://auraelius.github.io/glossary/

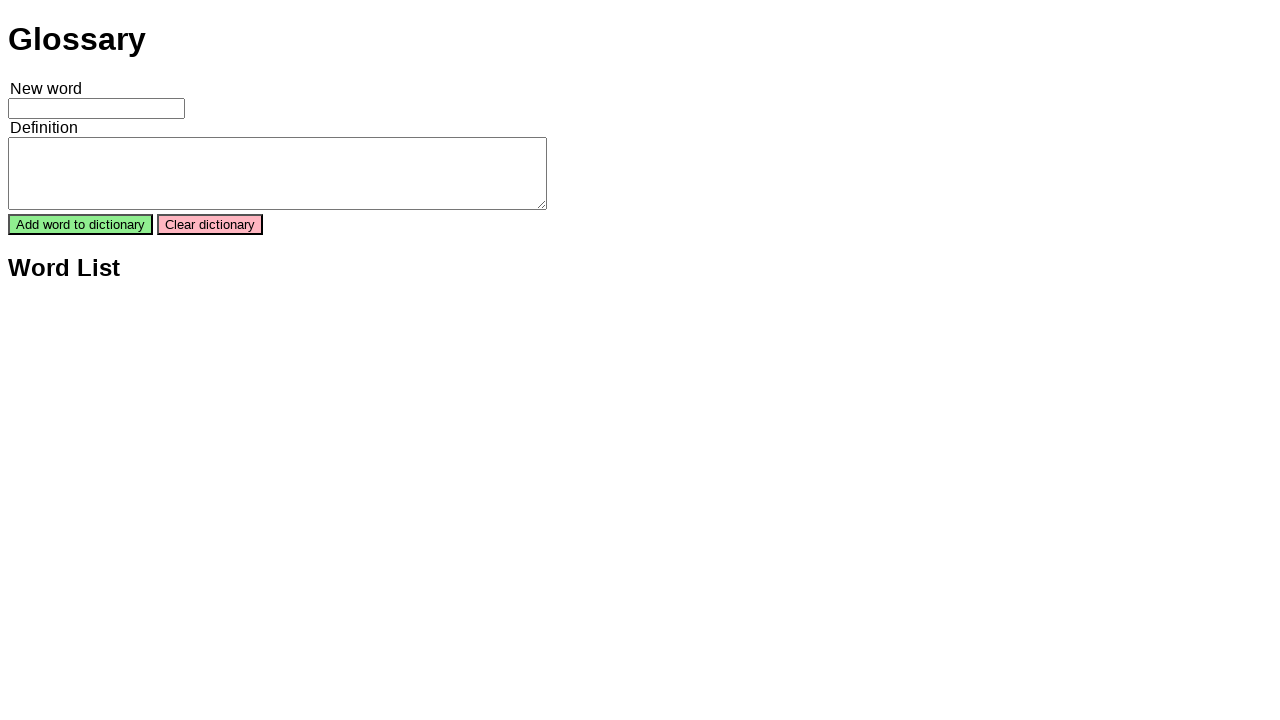

Filled word field with 'foo' on #word
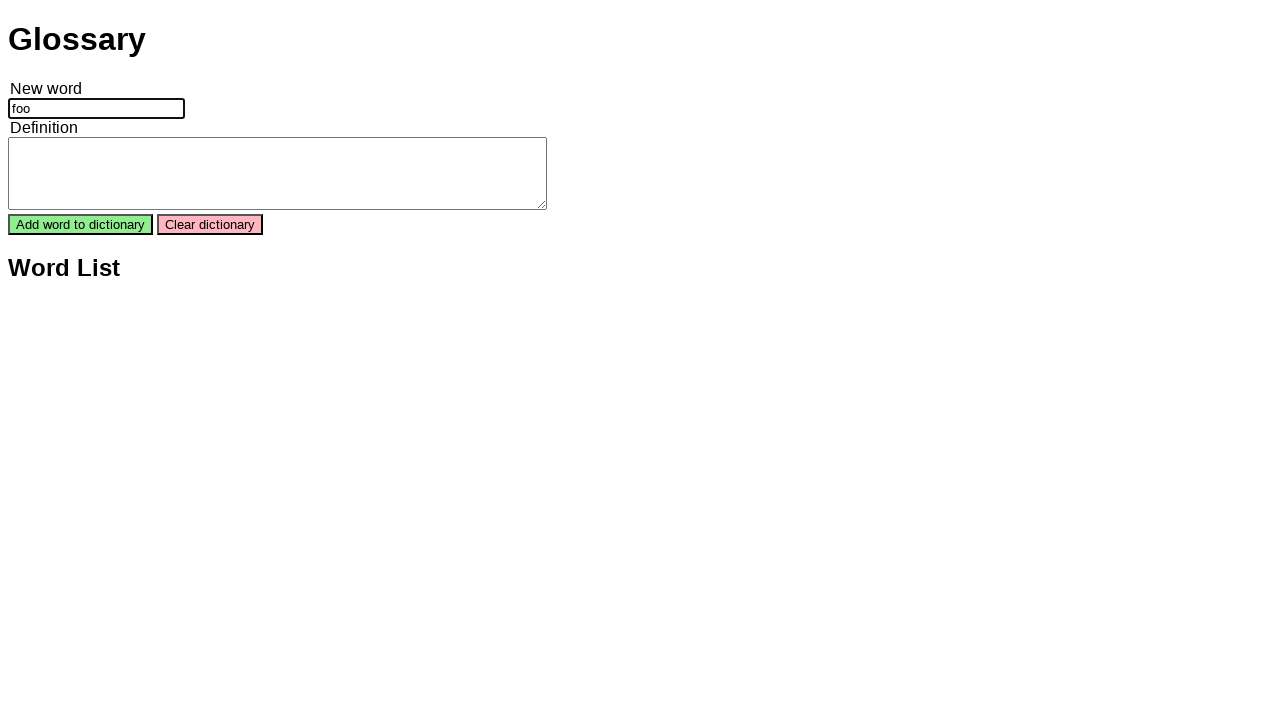

Filled definition field with 'bar' on #definition
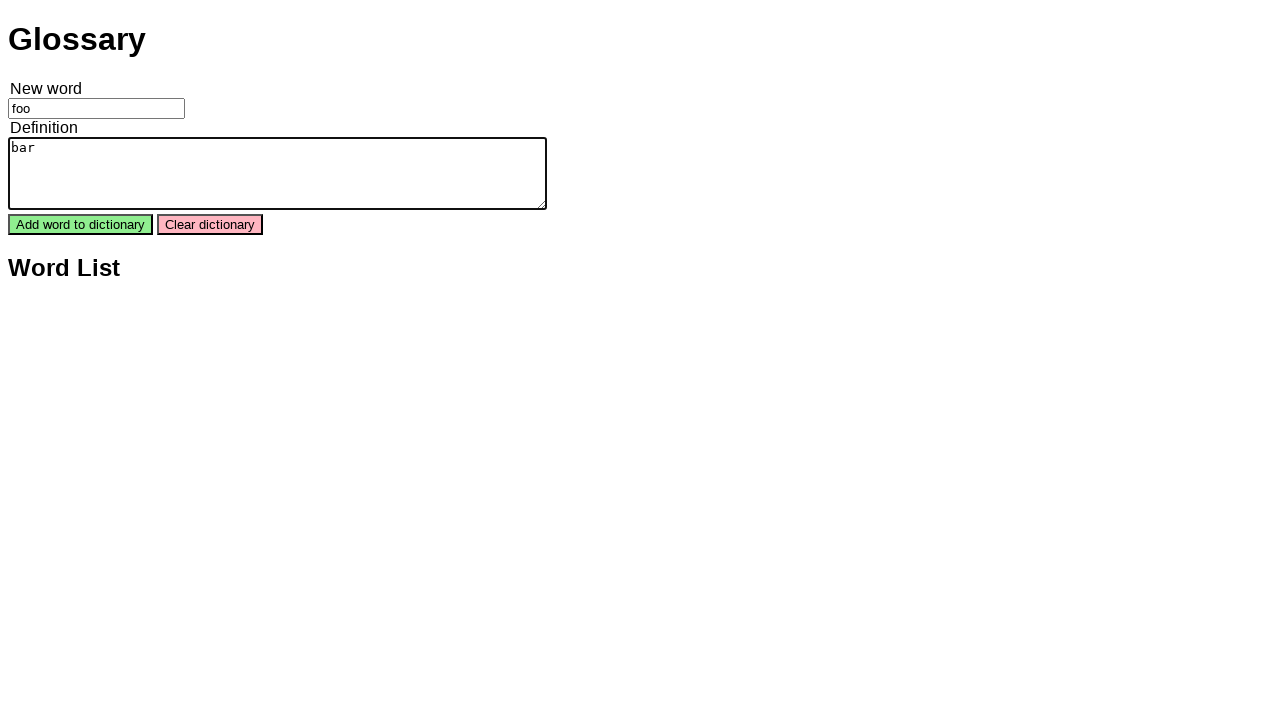

Clicked add button to submit new glossary entry at (80, 224) on #addButton
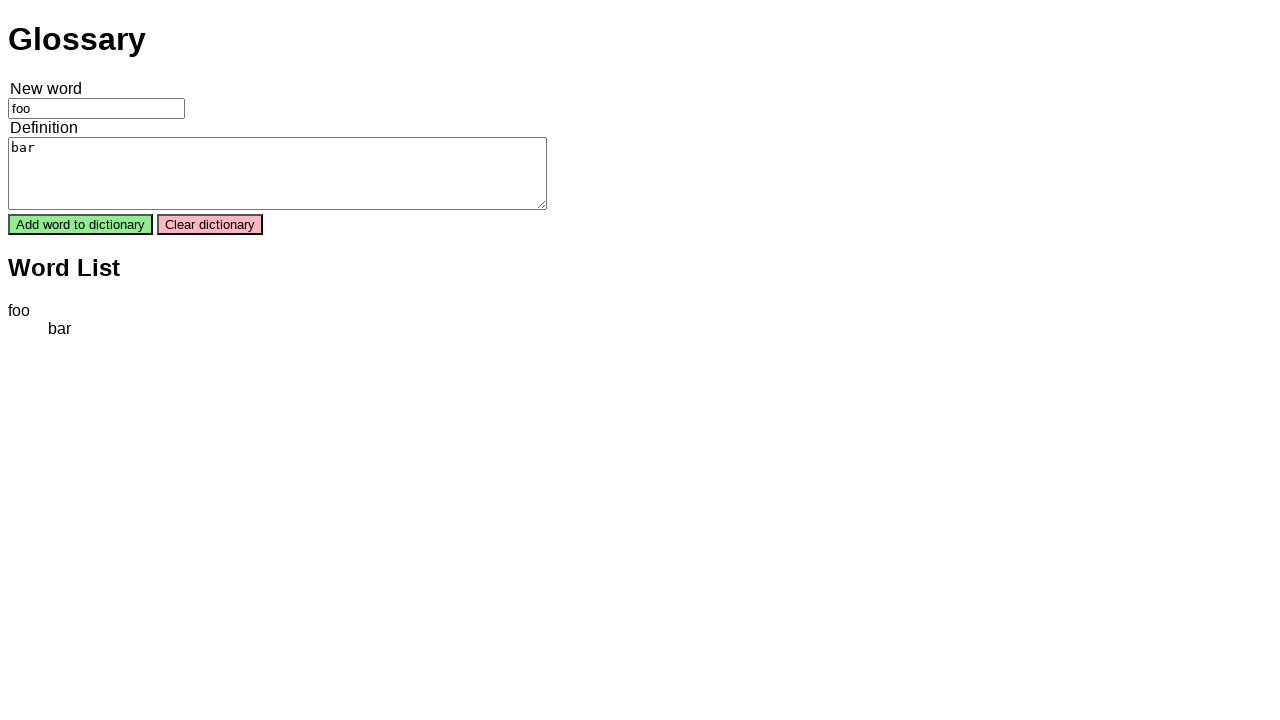

Waited for word term to appear in glossary
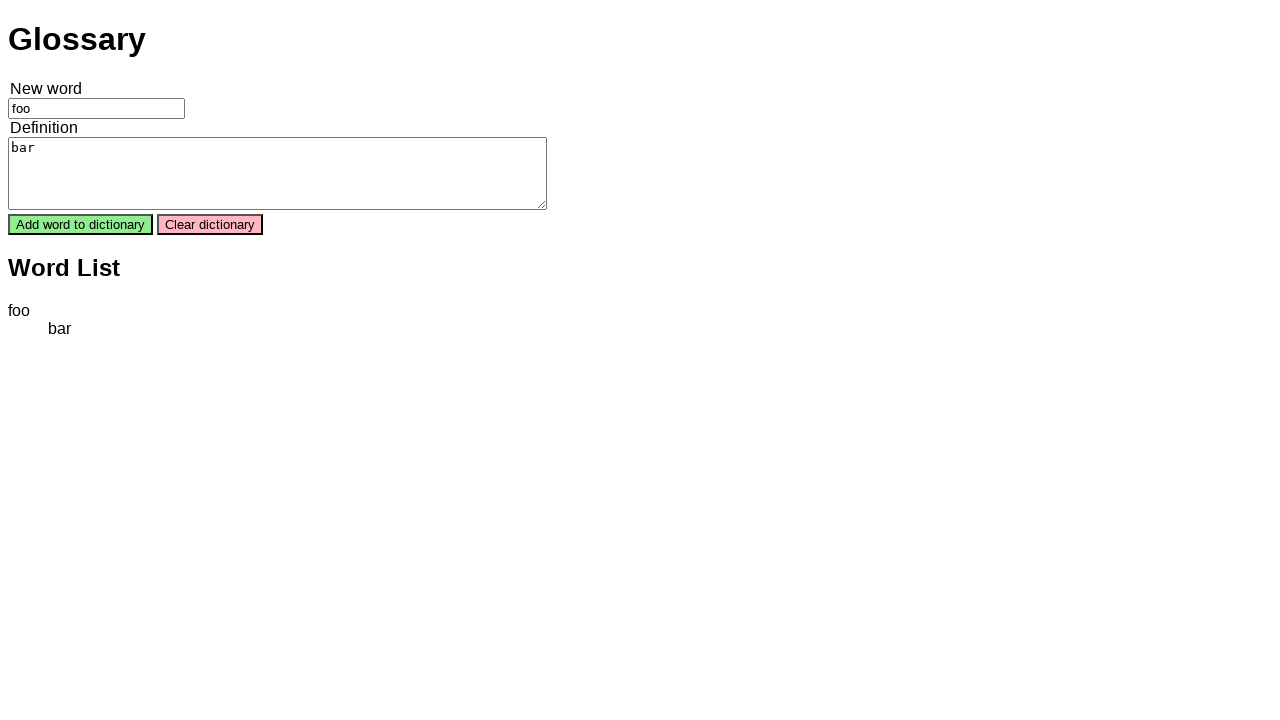

Verified word 'foo' was correctly added to glossary
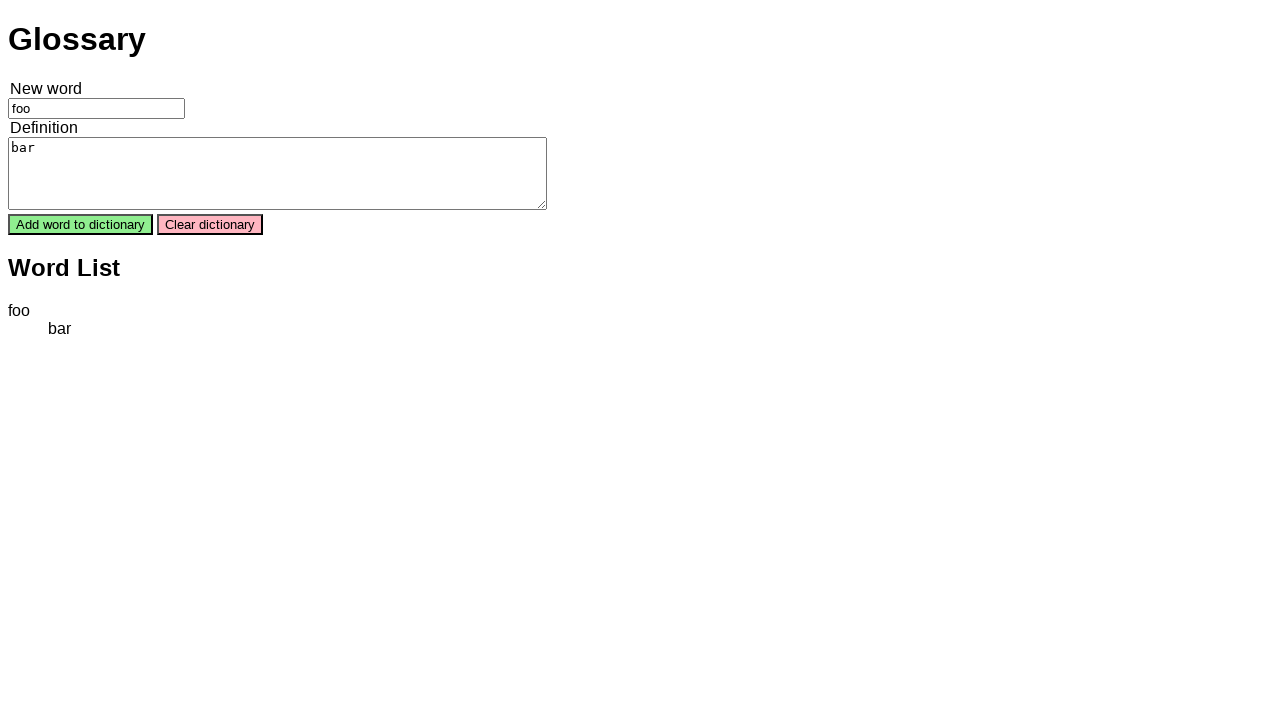

Verified definition 'bar' was correctly added to glossary
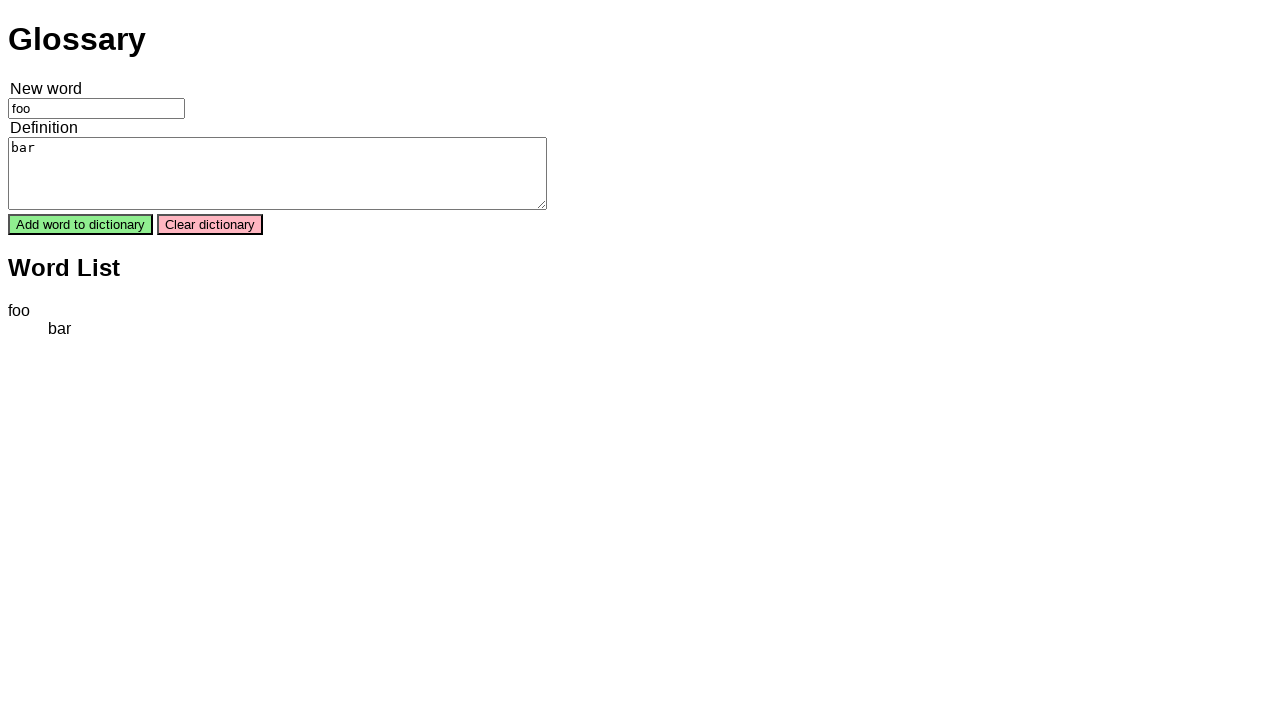

Clicked clear button to reset glossary entries at (210, 224) on #clearButton
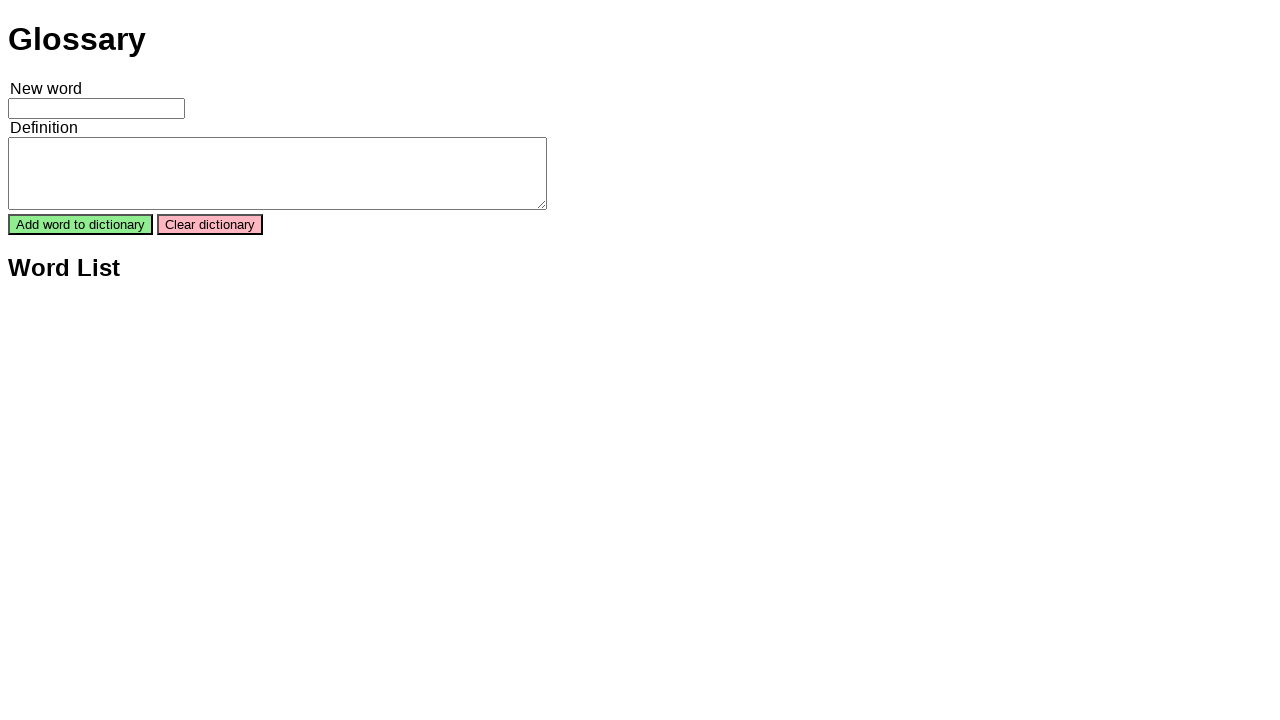

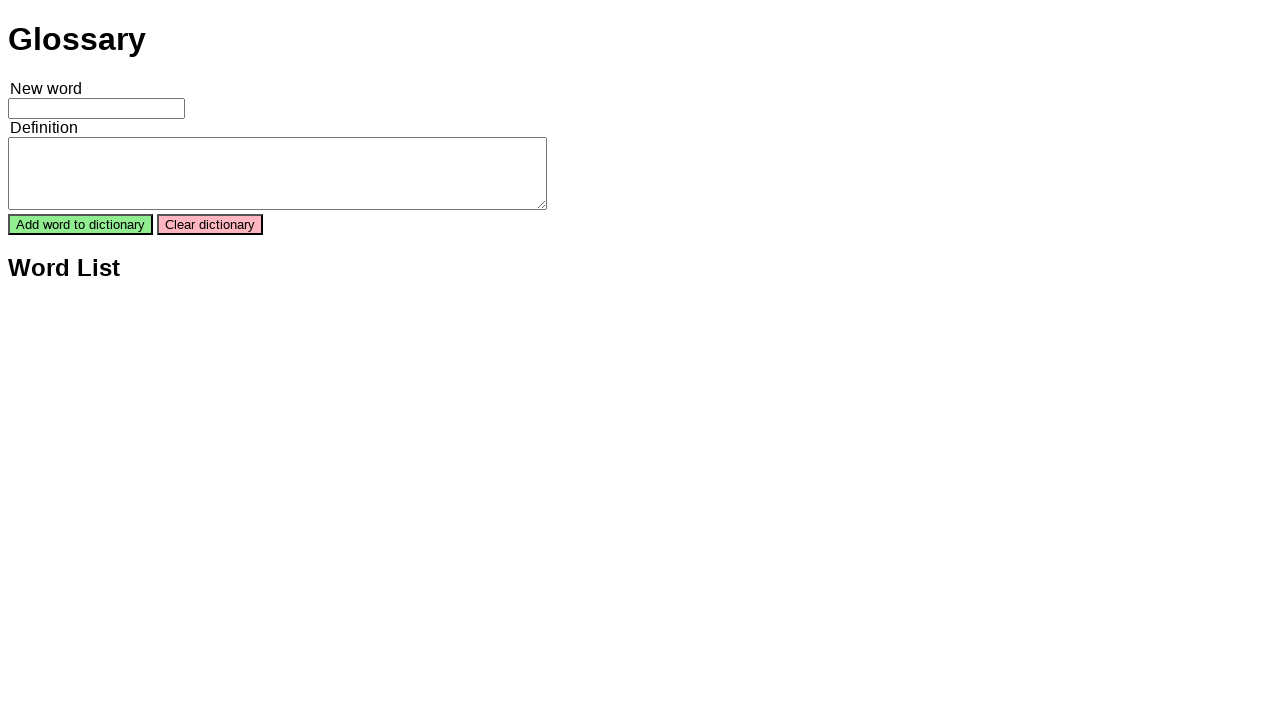